Check checkbox 1 and verify both checkboxes are checked

Starting URL: http://the-internet.herokuapp.com/checkboxes

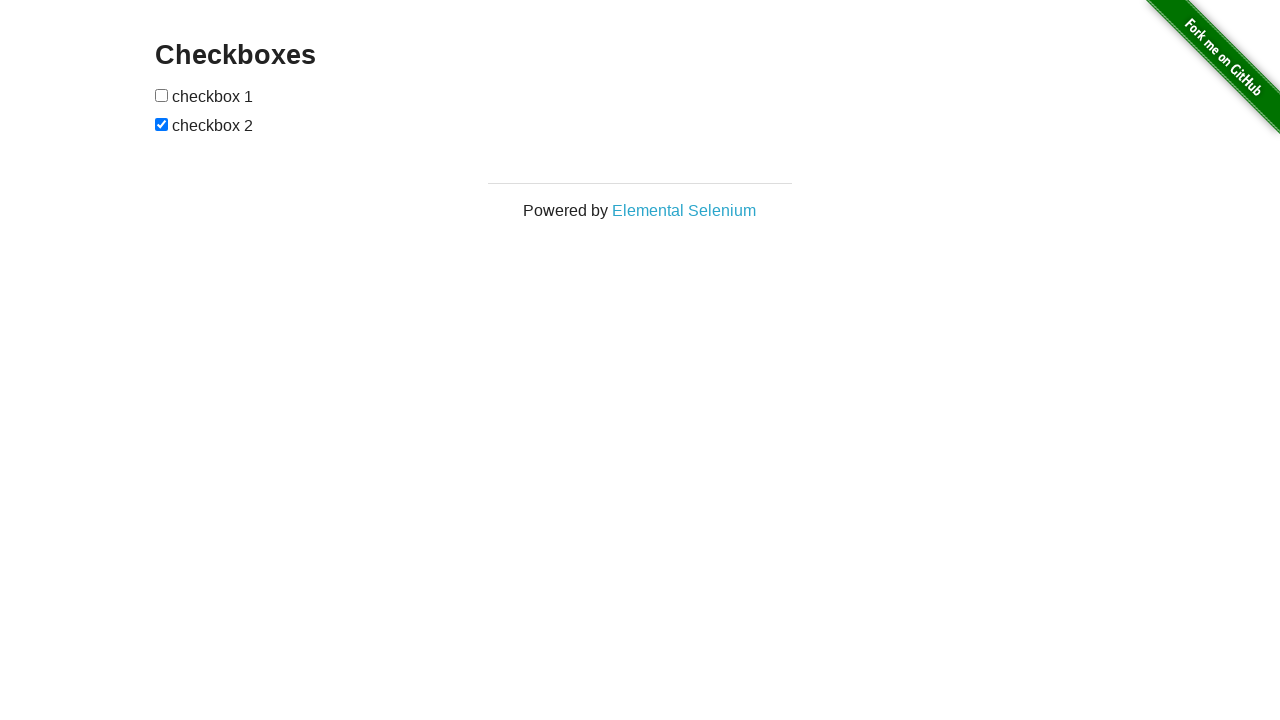

Located first checkbox element
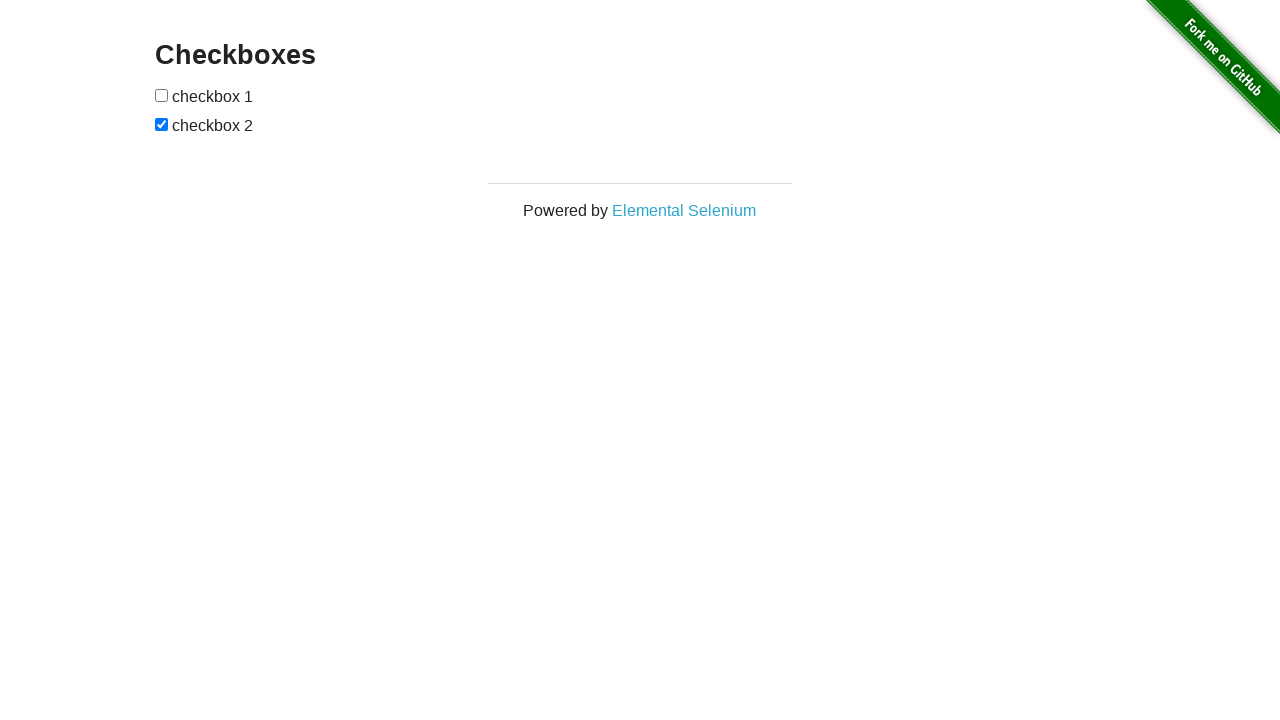

Checked the first checkbox at (162, 95) on input[type='checkbox'] >> nth=0
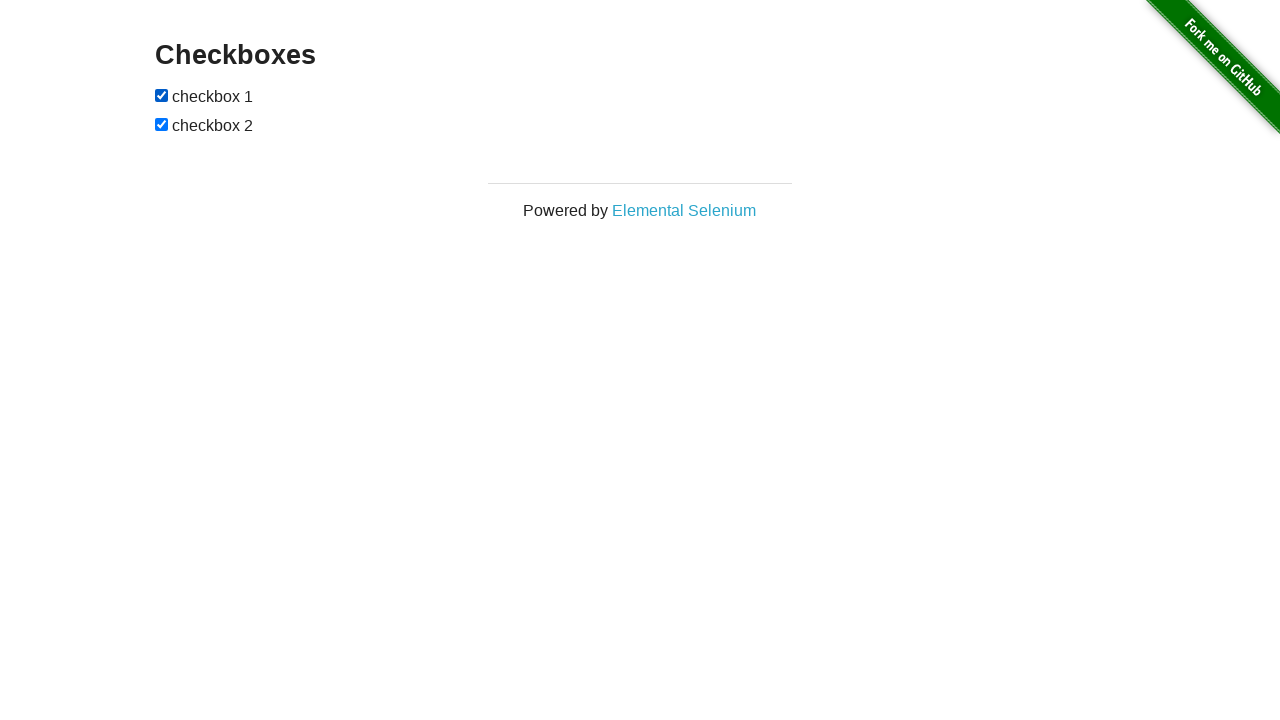

Located second checkbox element
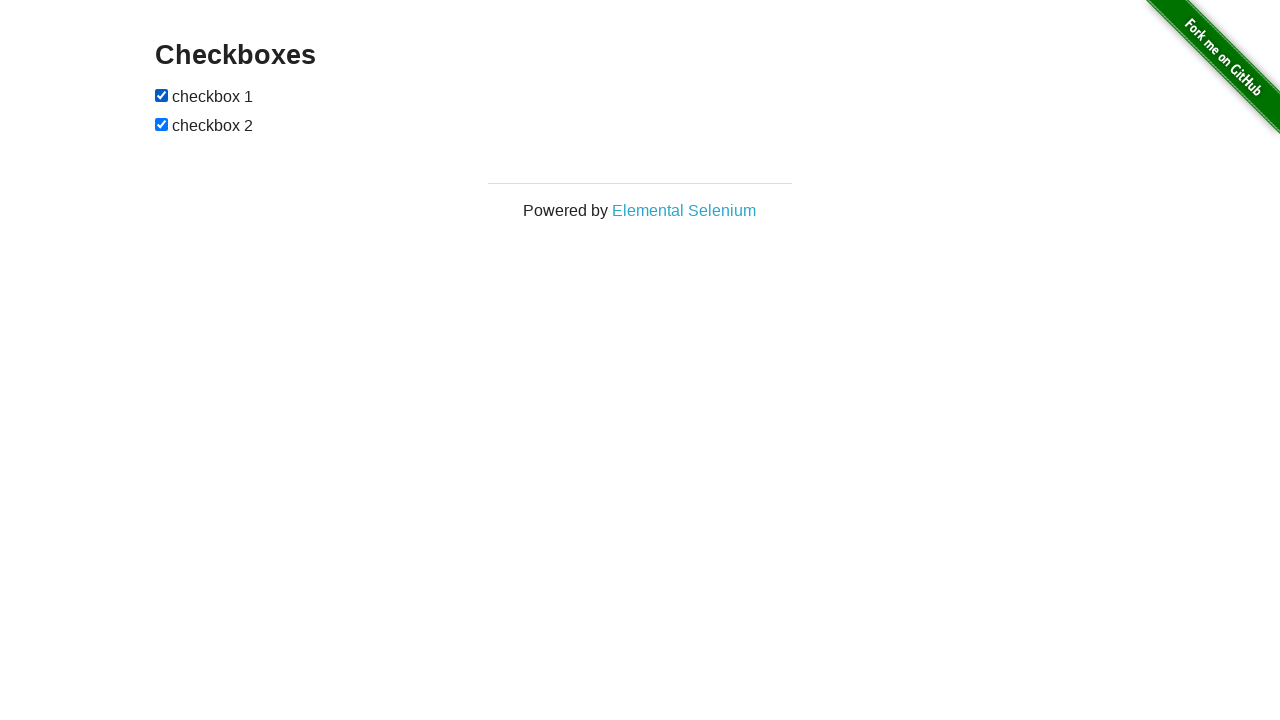

Verified first checkbox is checked
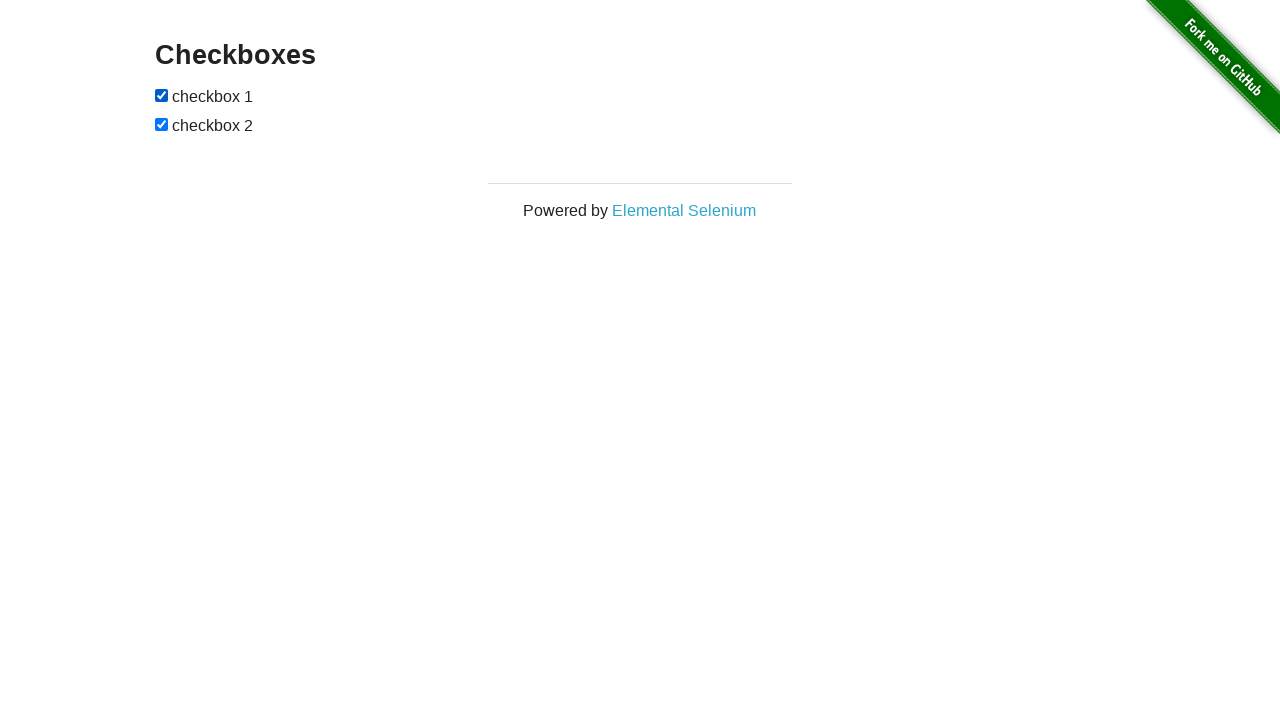

Verified second checkbox is checked
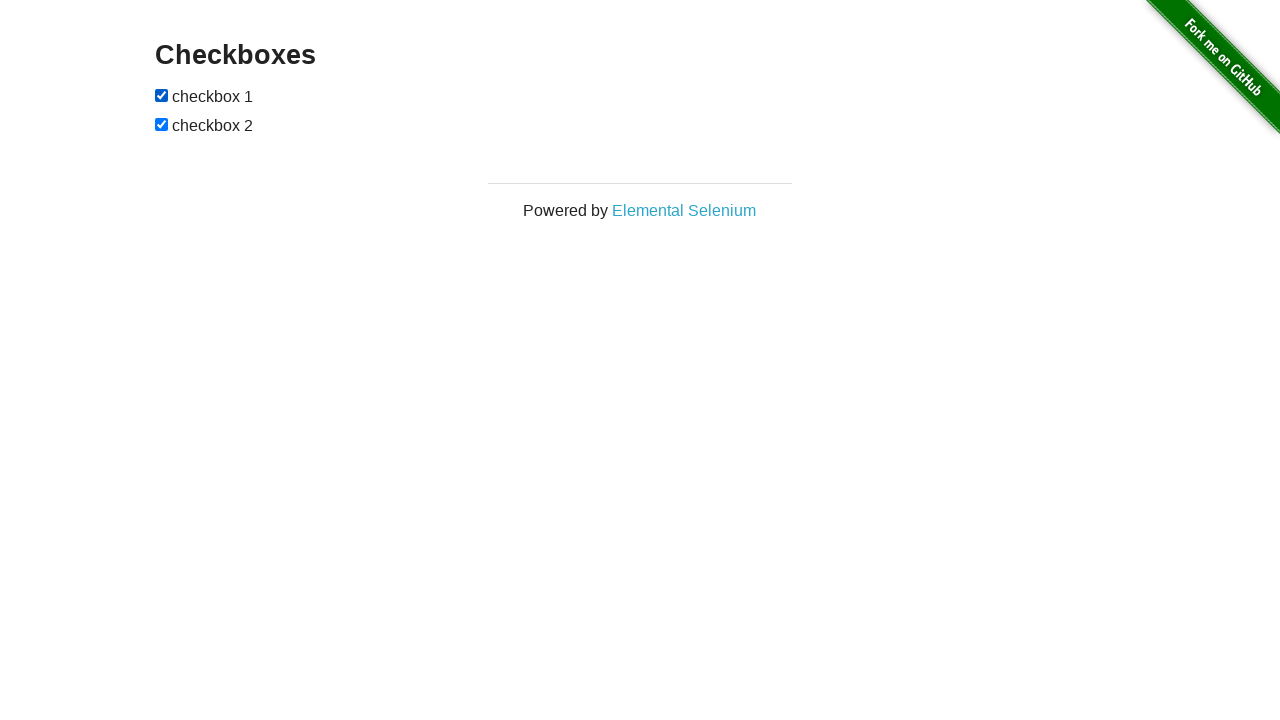

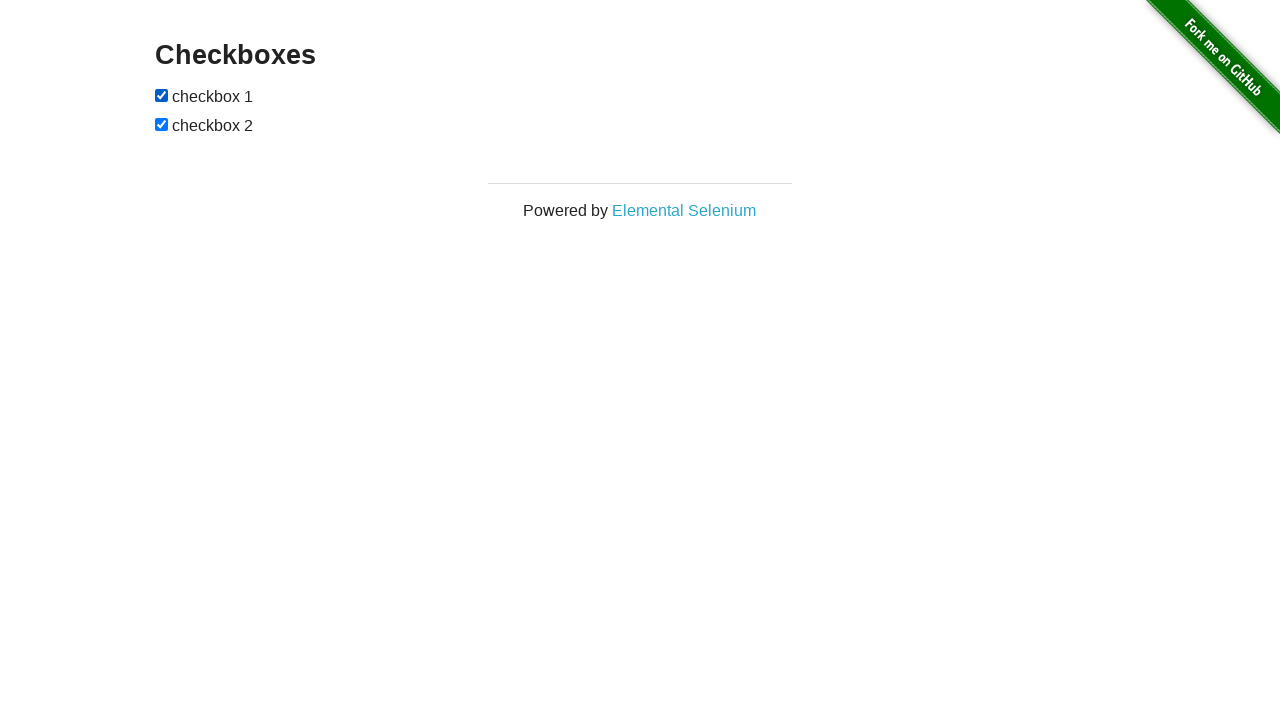